Tests clearing an input element after filling it with text

Starting URL: https://example.cypress.io/commands/actions

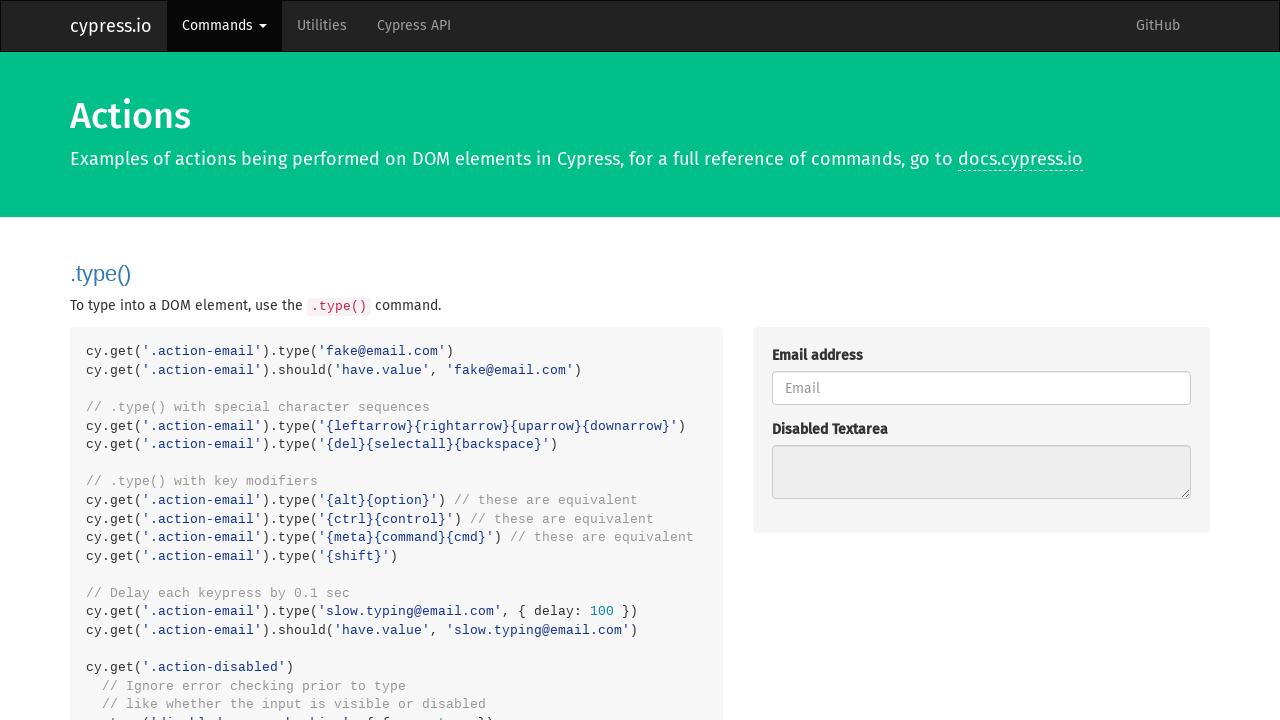

Located the clear box element with class '.action-clear'
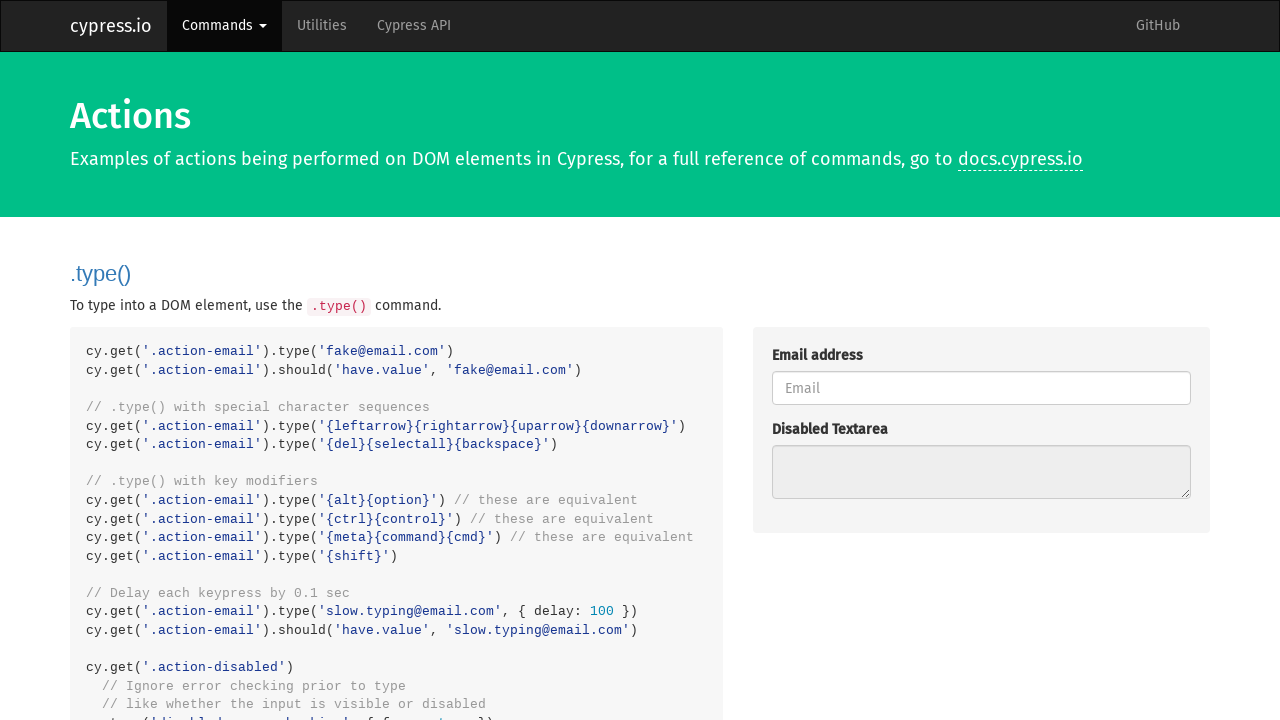

Filled the clear box with text 'Clear this text' on .action-clear
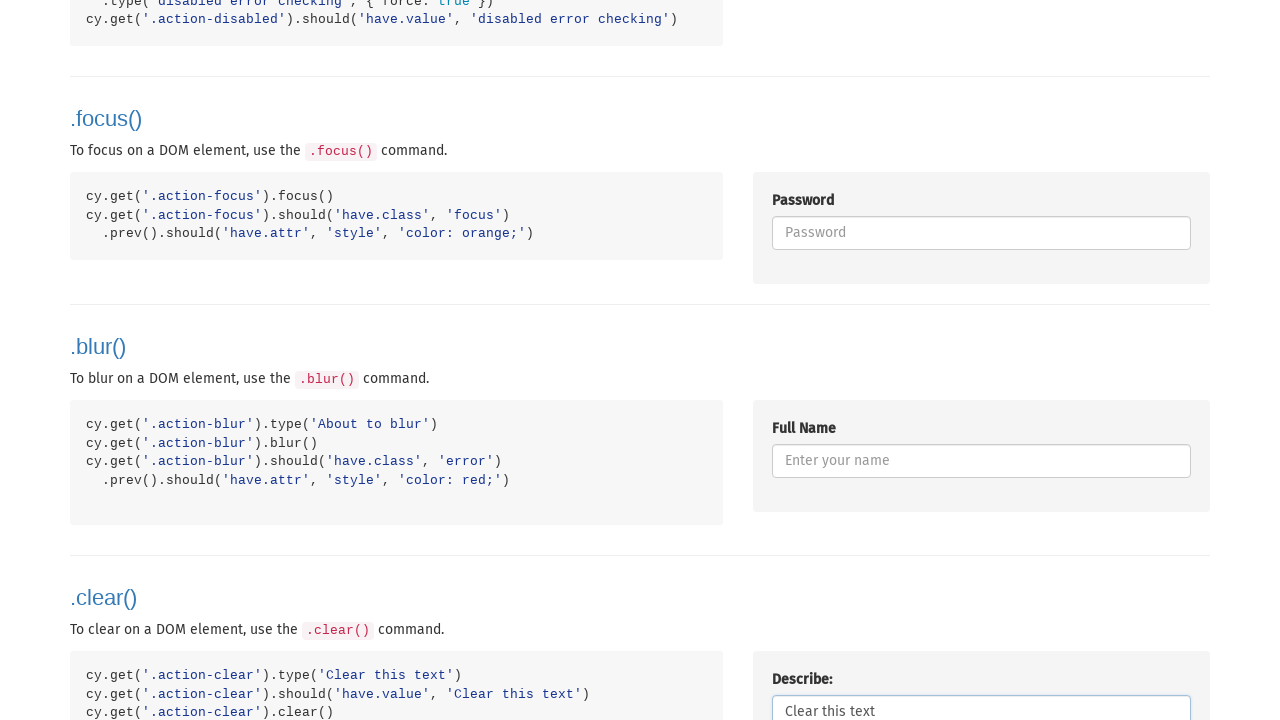

Cleared the input/textarea element on .action-clear
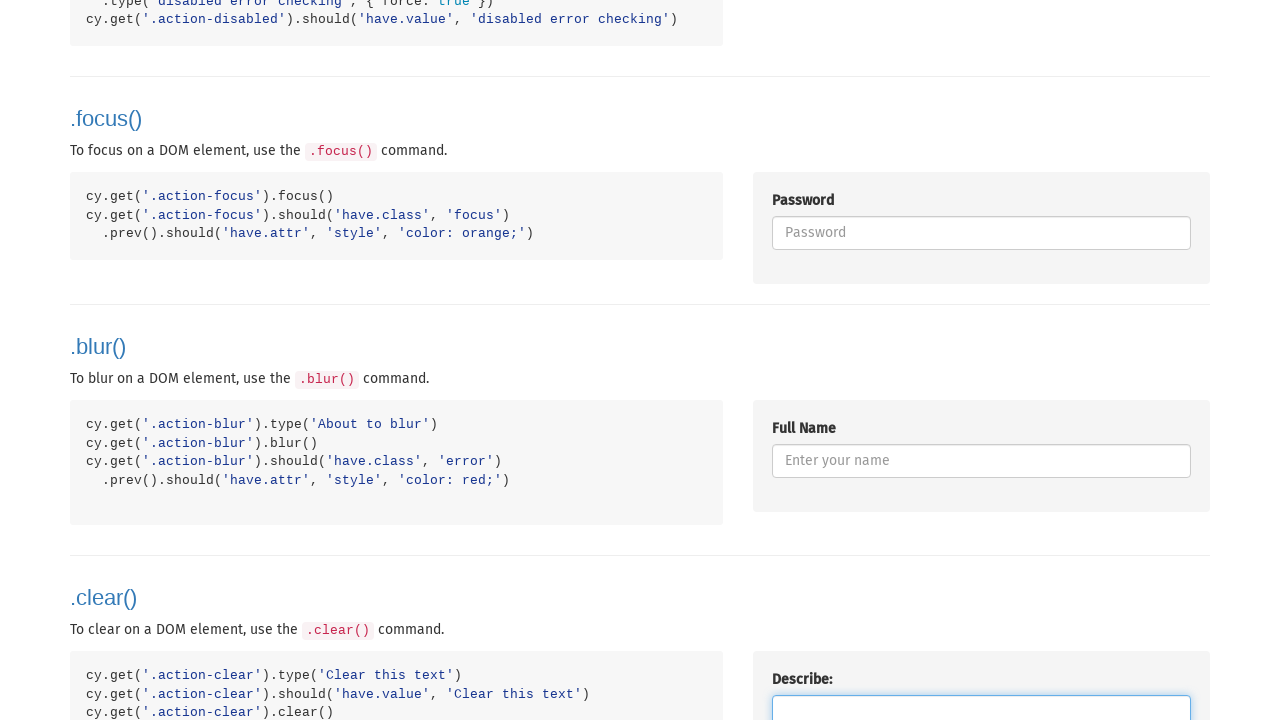

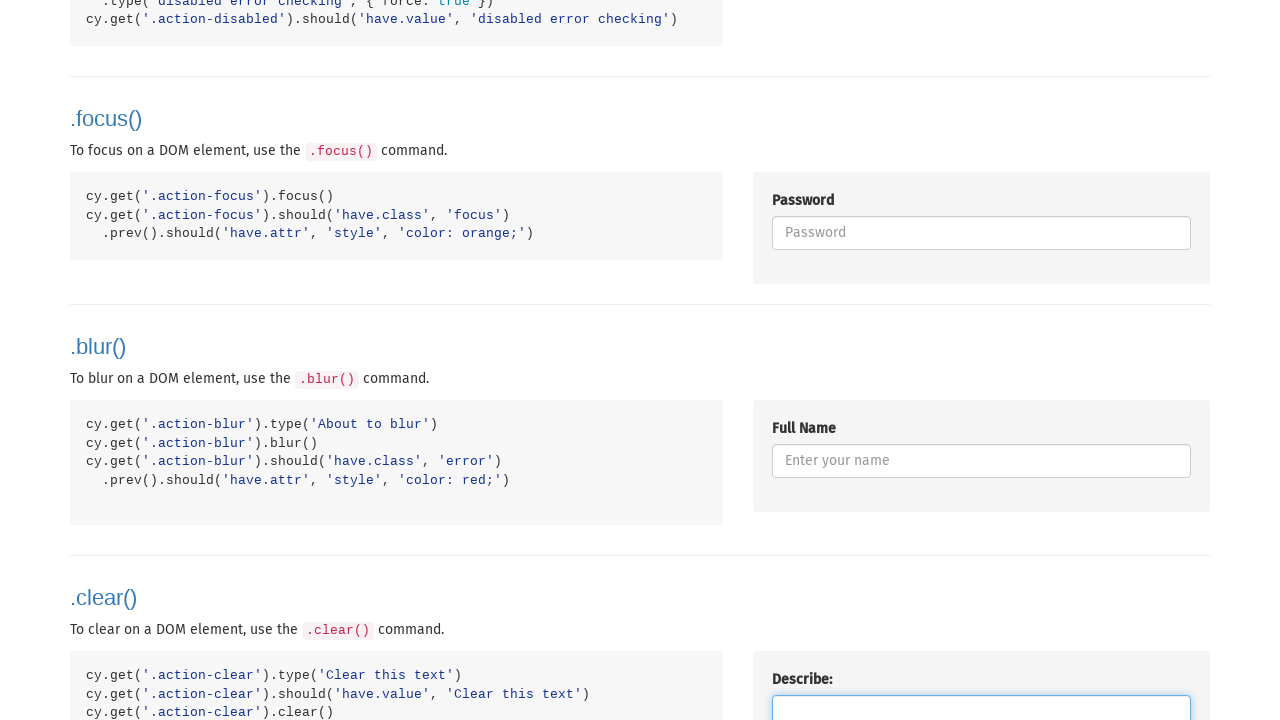